Tests successful login with valid credentials on a practice testing site and verifies the secure area page is displayed

Starting URL: http://the-internet.herokuapp.com/login

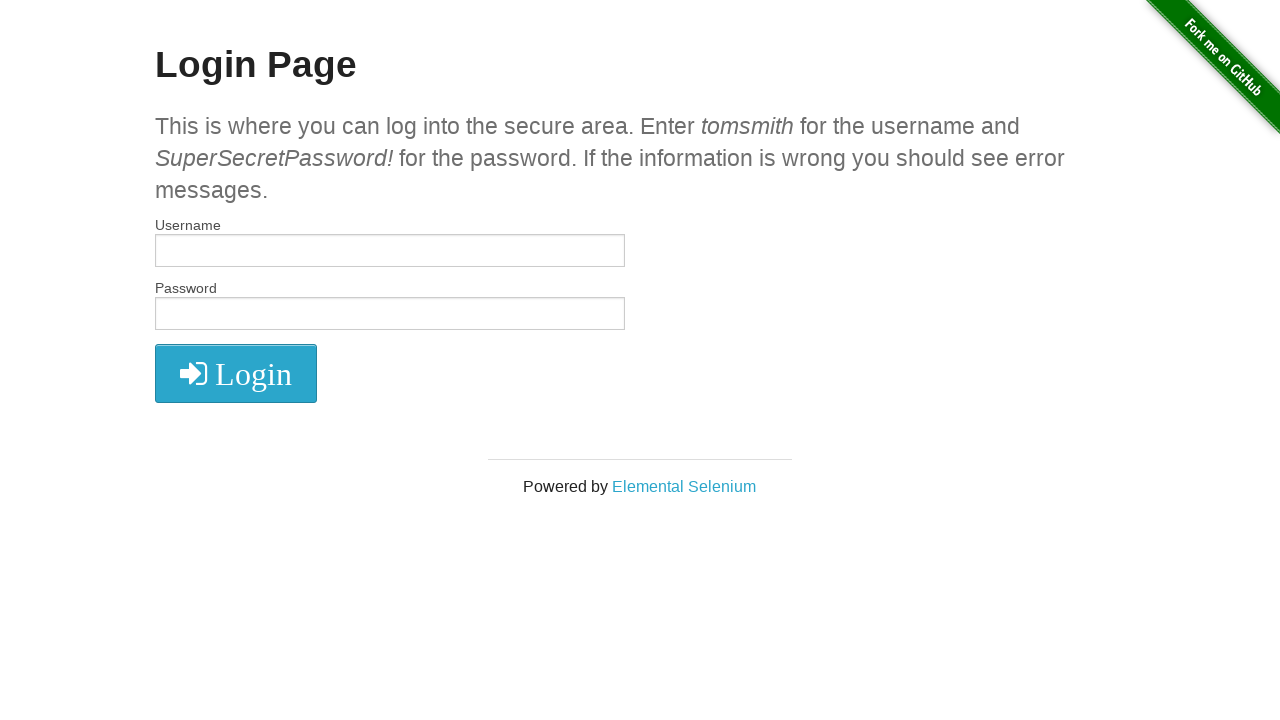

Filled username field with 'tomsmith' on input#username
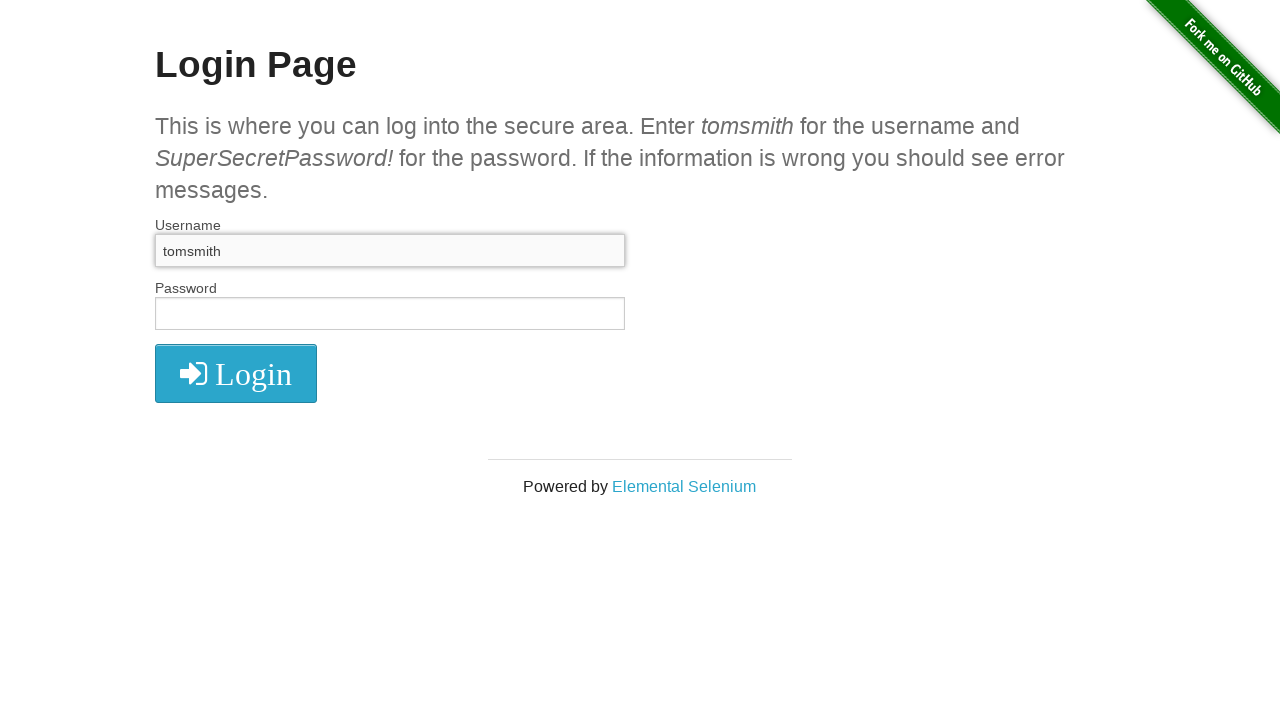

Filled password field with 'SuperSecretPassword!' on input#password
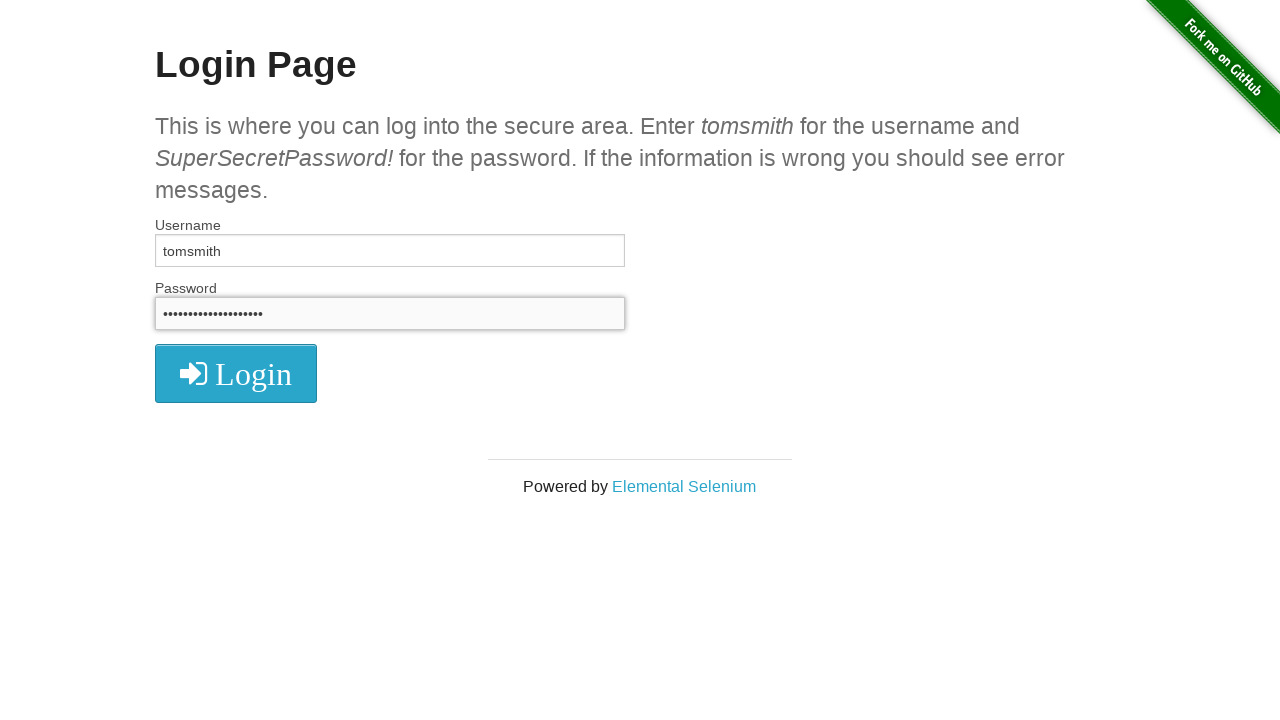

Clicked login button at (236, 374) on i.fa.fa-2x.fa-sign-in
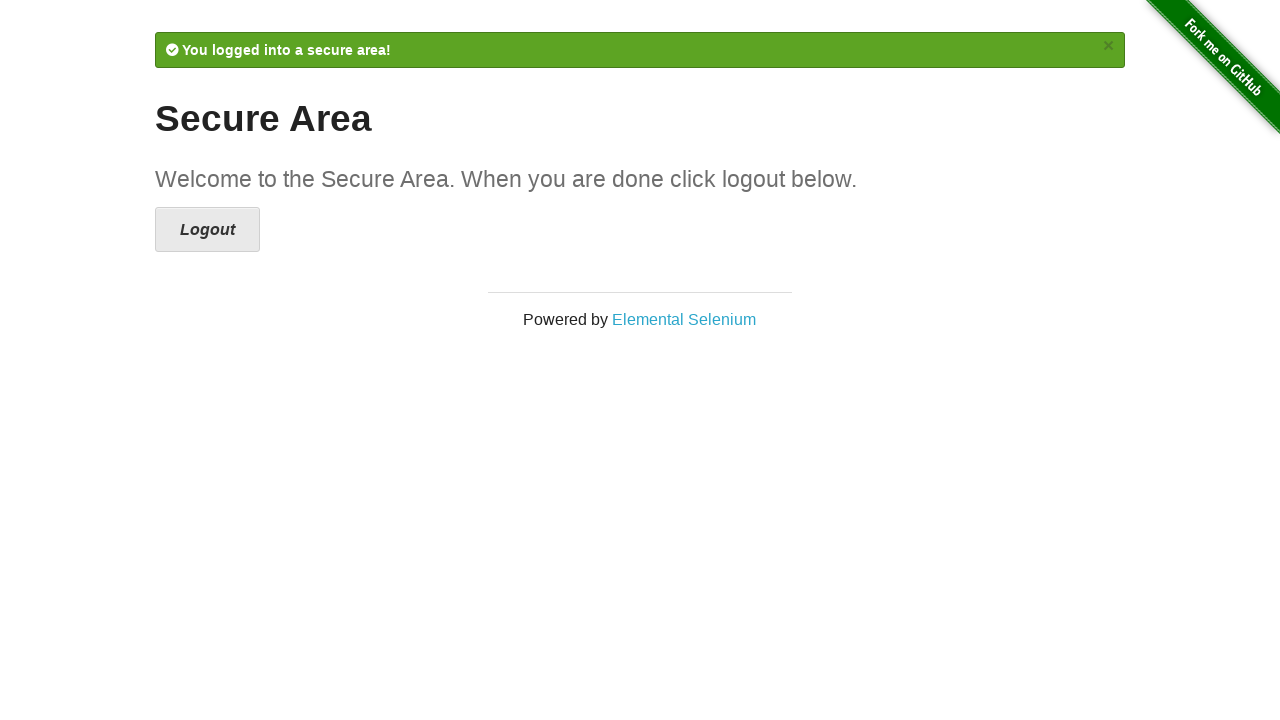

Verified 'Secure Area' heading is displayed on the page
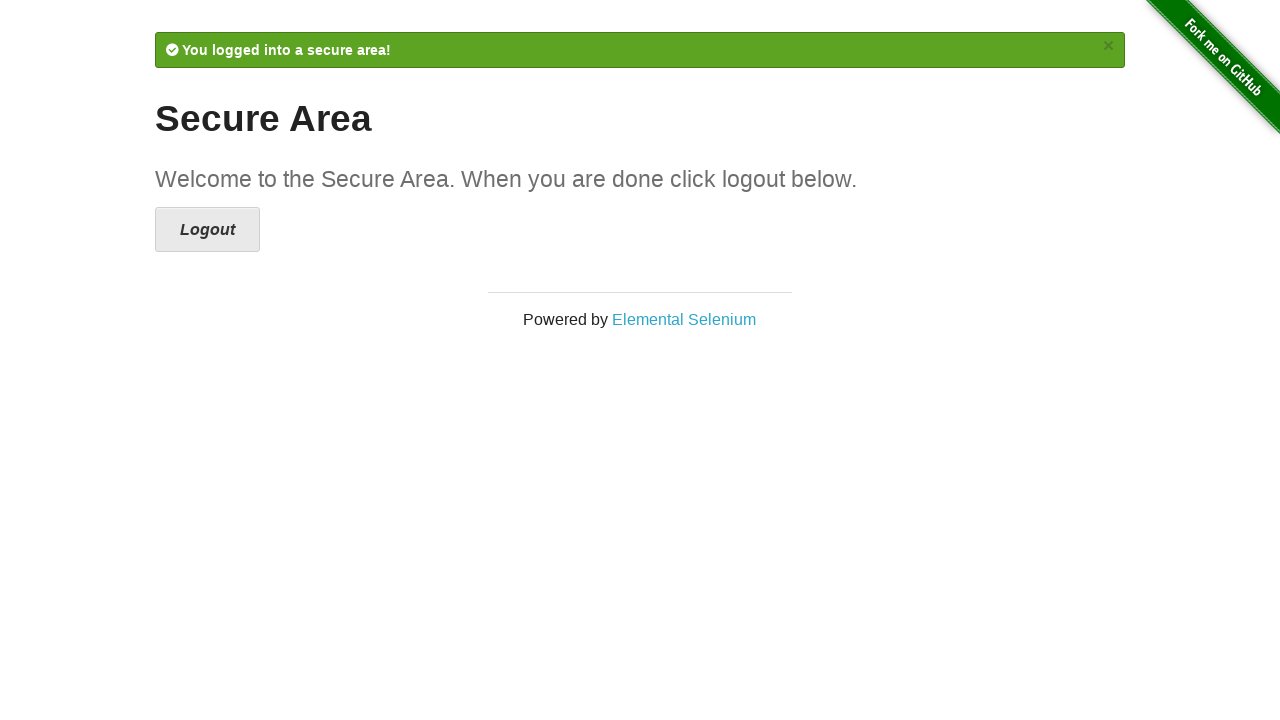

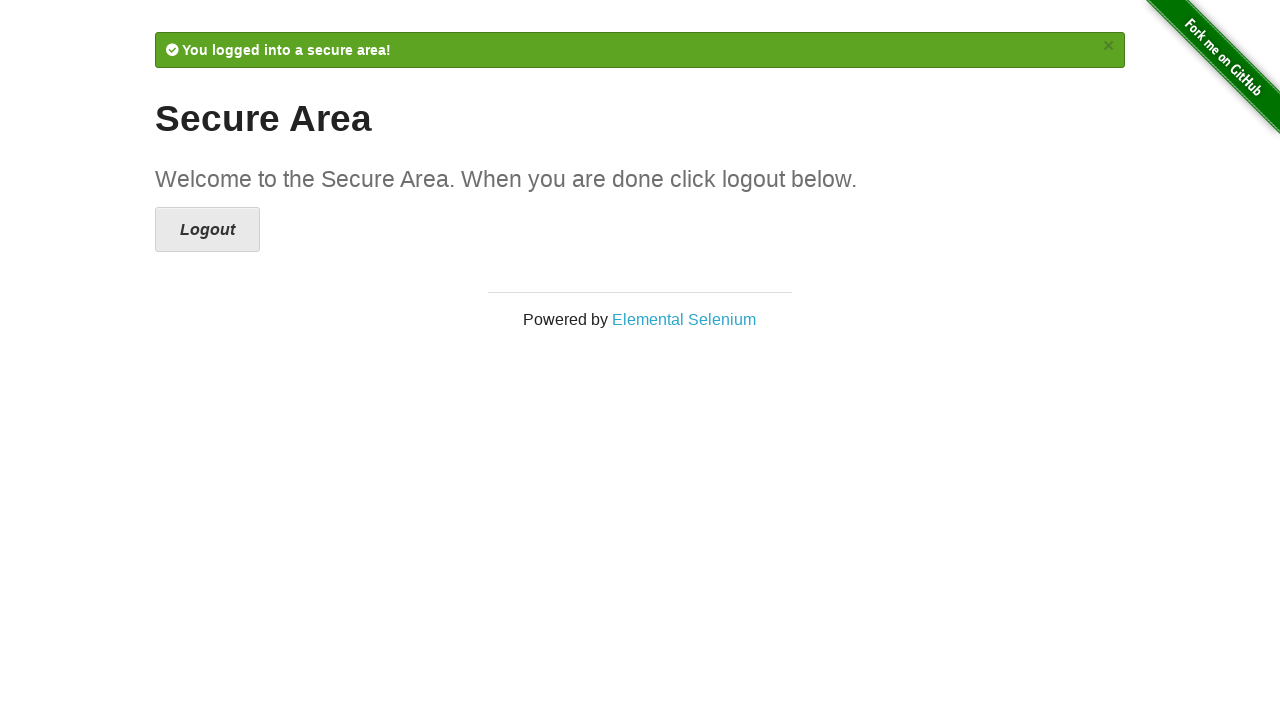